Tests right-click functionality on a context menu demo page by performing a context click on a button element

Starting URL: http://swisnl.github.io/jQuery-contextMenu/demo.html

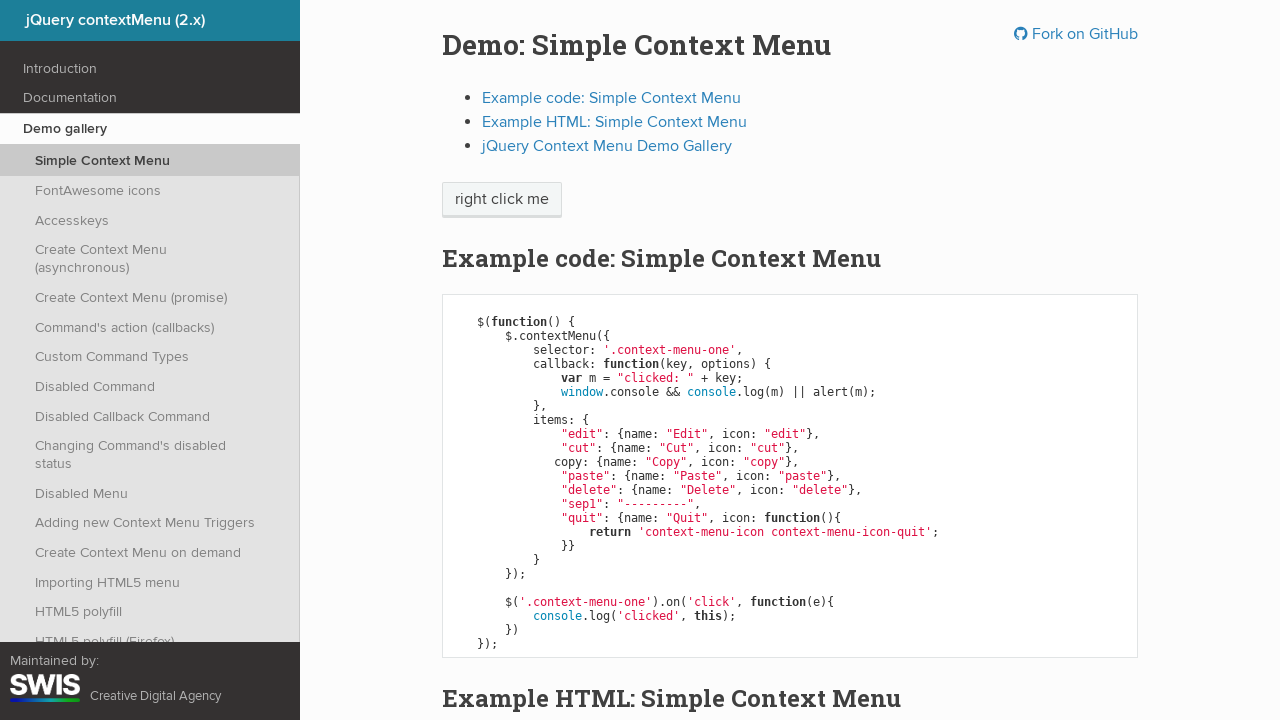

Navigated to context menu demo page
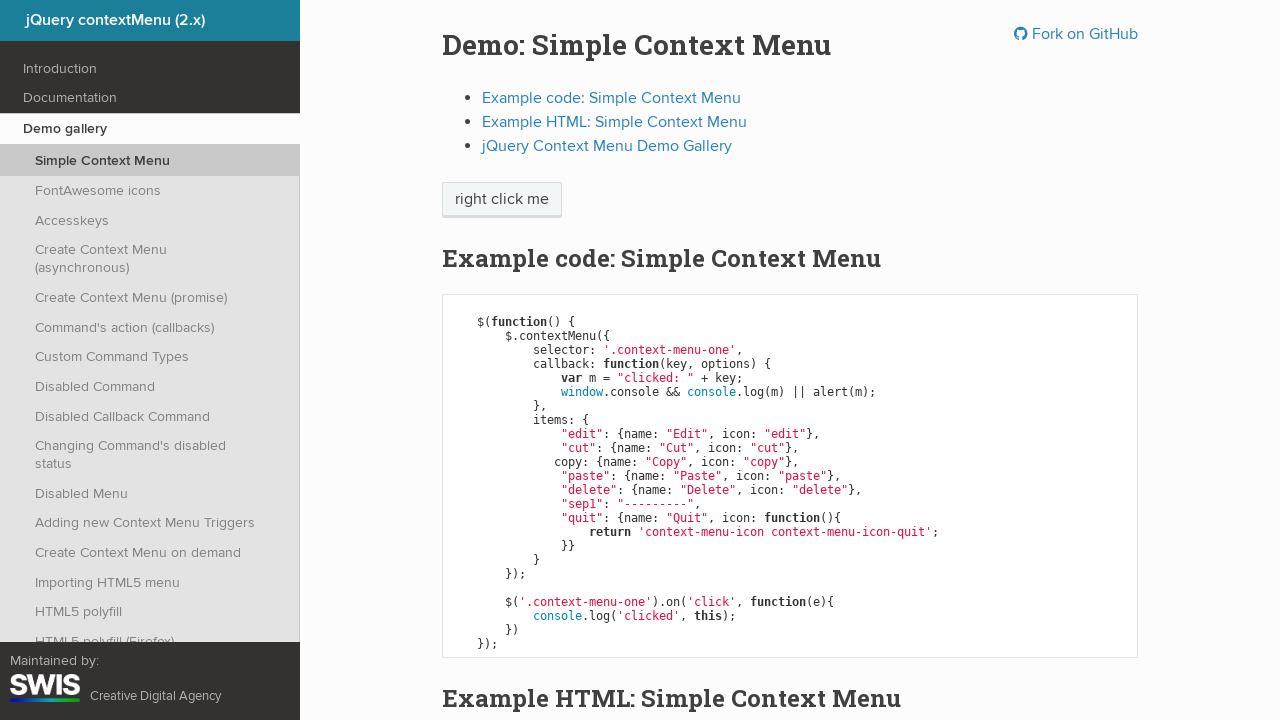

Right-clicked on 'right click me' button to trigger context menu at (502, 200) on //span[contains(text(),'right click me')]
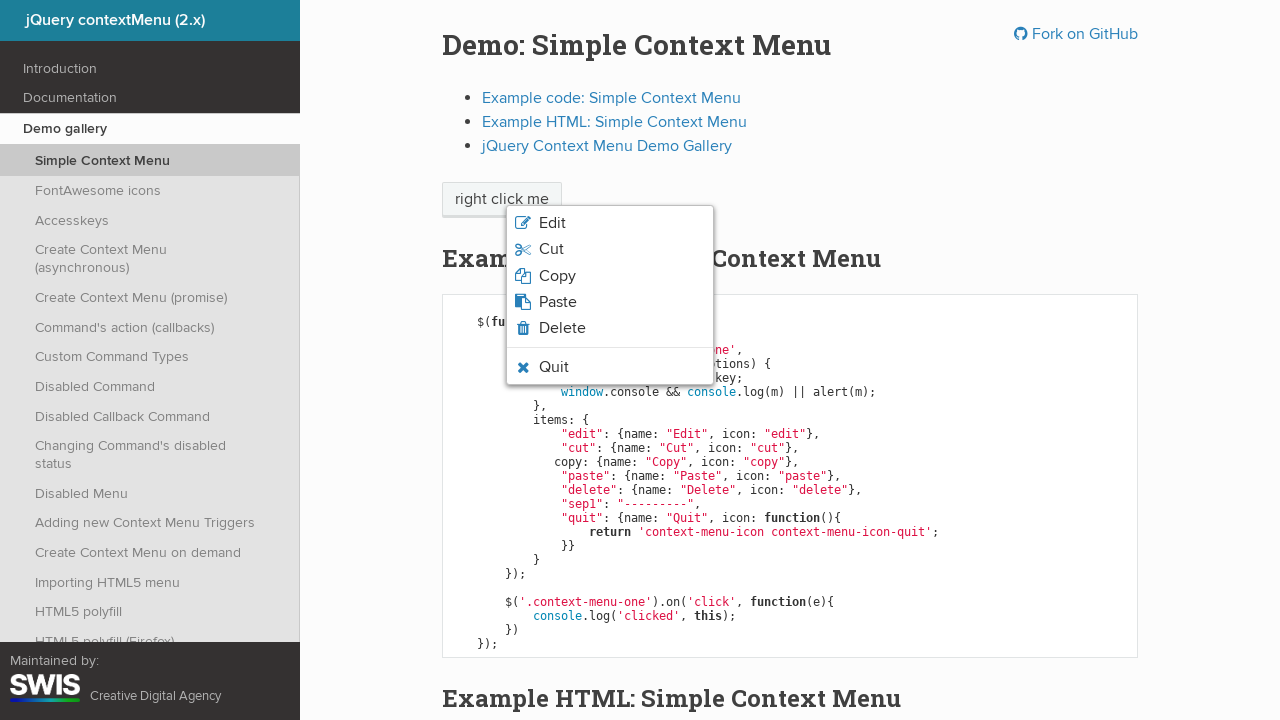

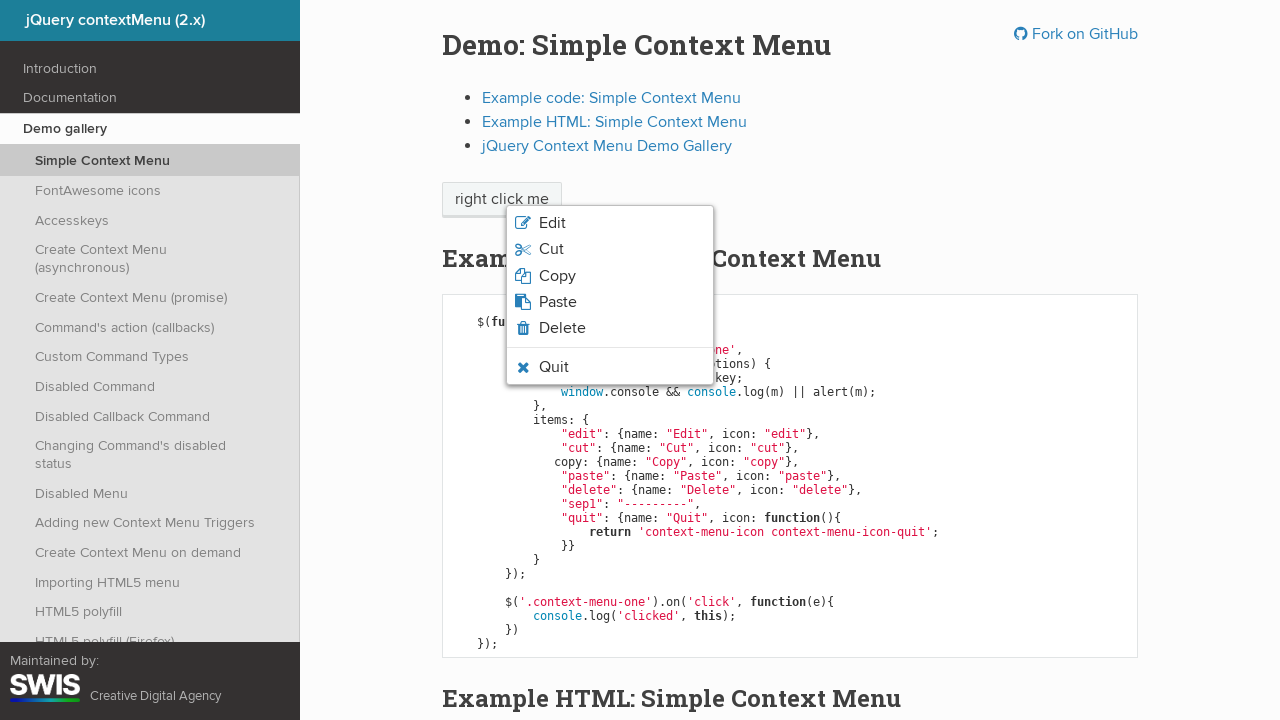